Navigates to the Protei website and performs a page refresh to test basic page loading functionality.

Starting URL: https://protei.ru/

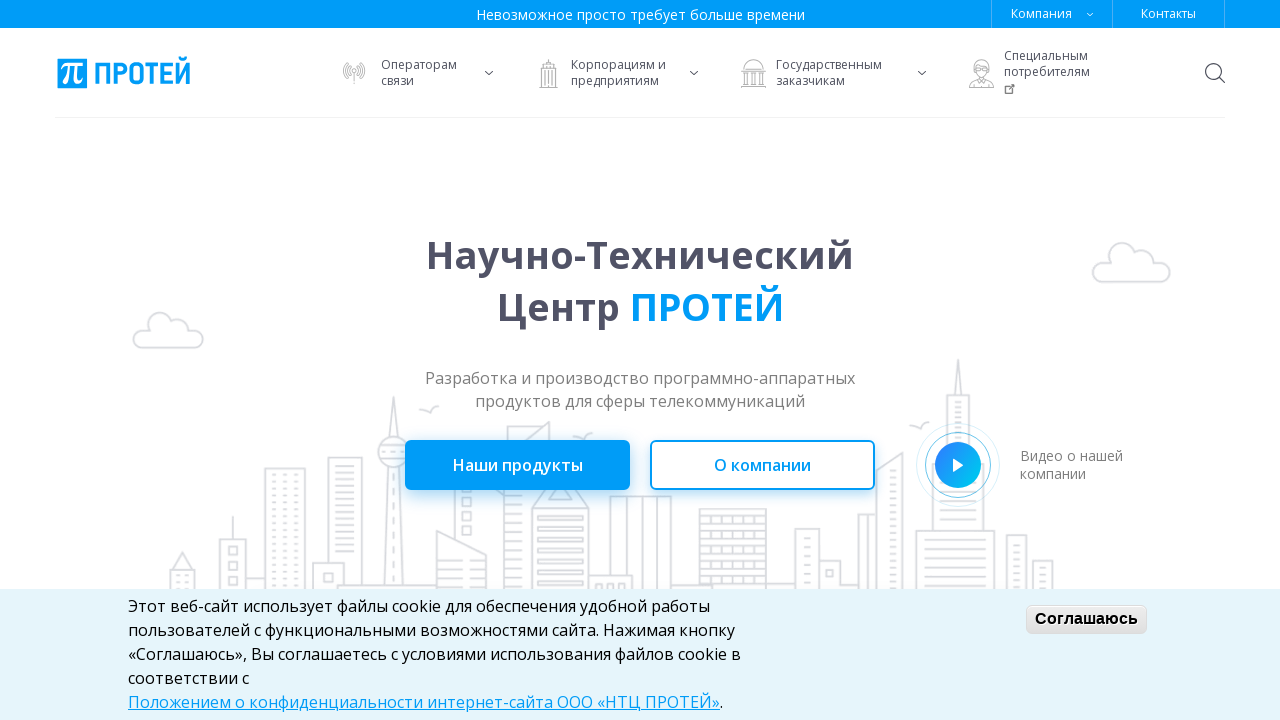

Navigated to Protei website at https://protei.ru/
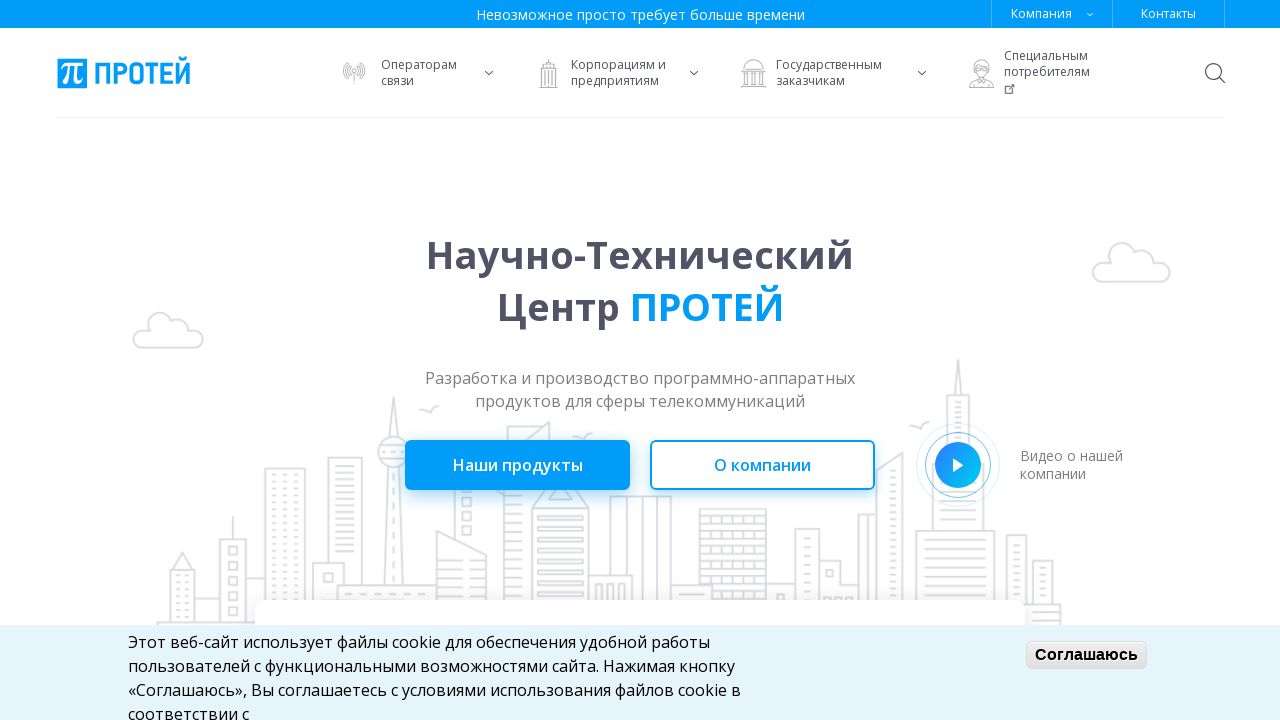

Refreshed the page to test basic page loading functionality
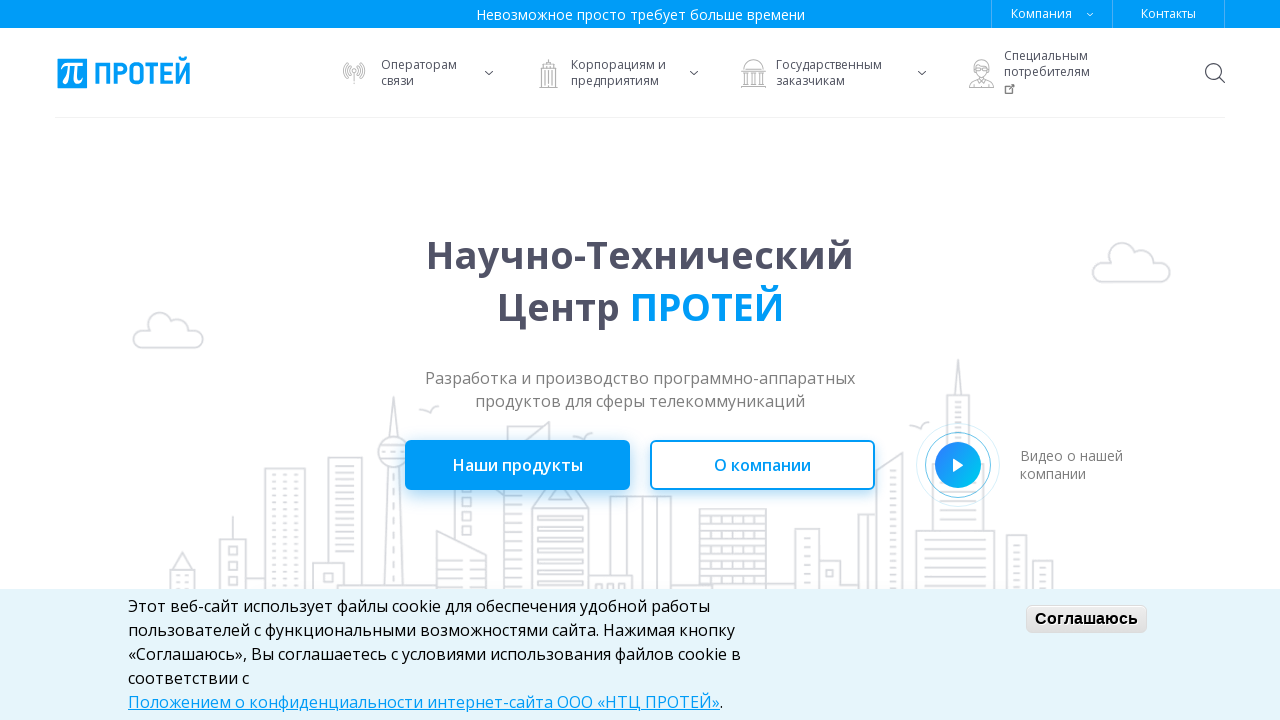

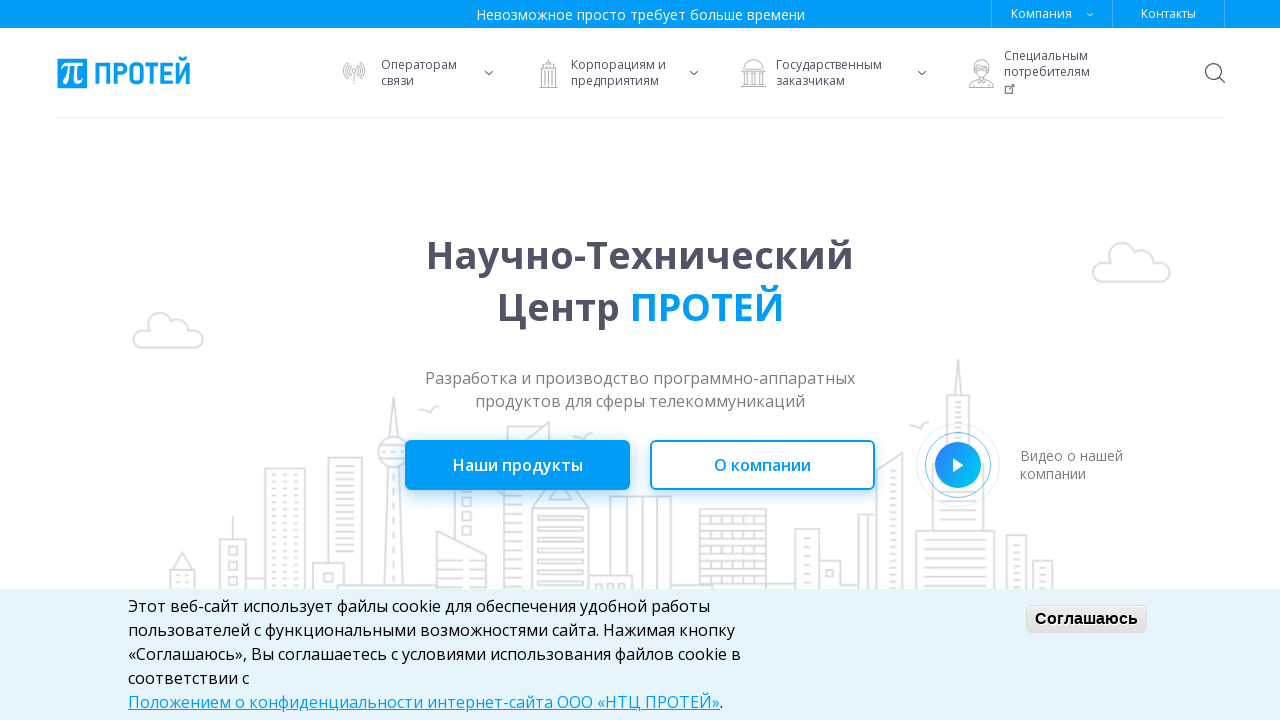